Tests editing a todo item by double-clicking, filling new text, and pressing Enter

Starting URL: https://demo.playwright.dev/todomvc

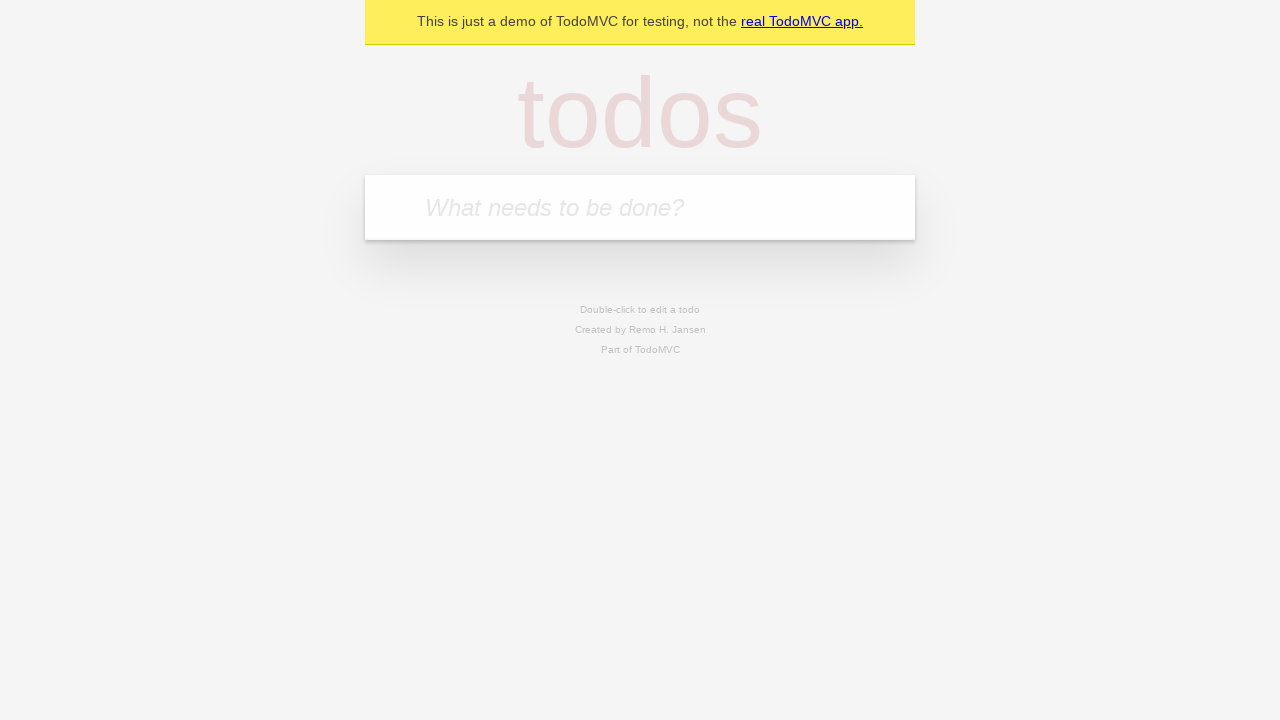

Filled todo input with 'buy some cheese' on internal:attr=[placeholder="What needs to be done?"i]
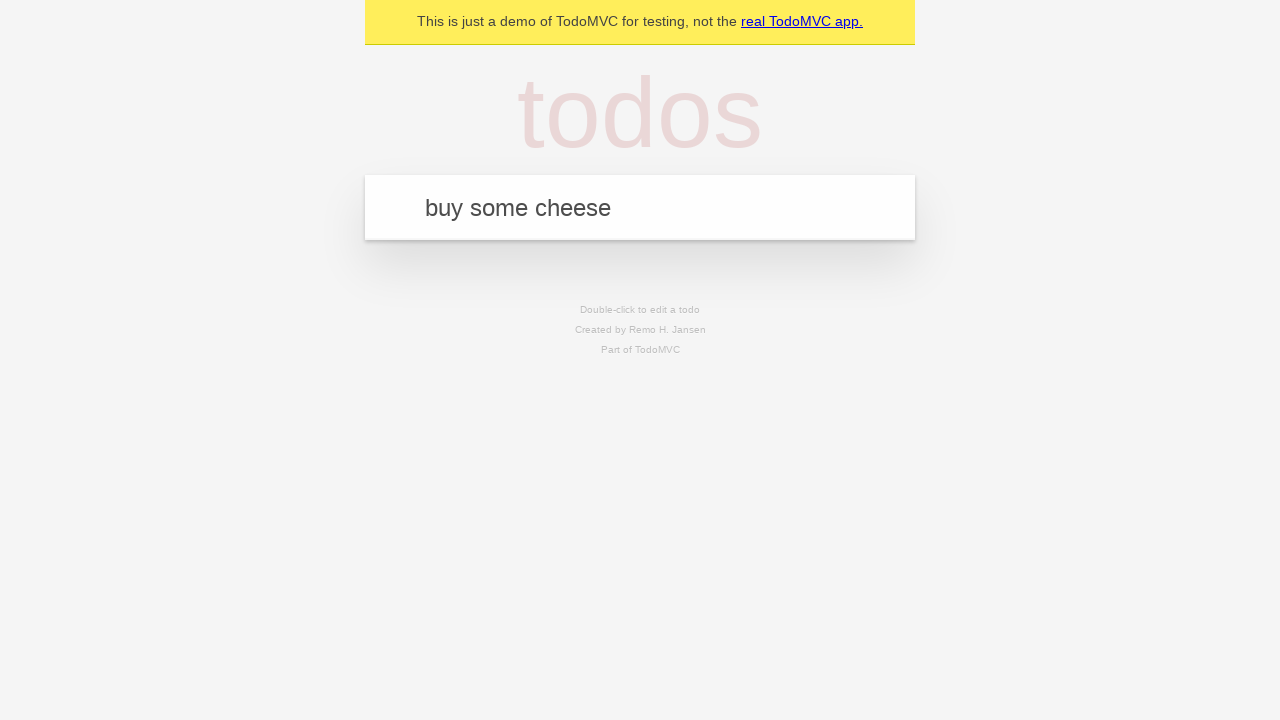

Pressed Enter to create first todo item on internal:attr=[placeholder="What needs to be done?"i]
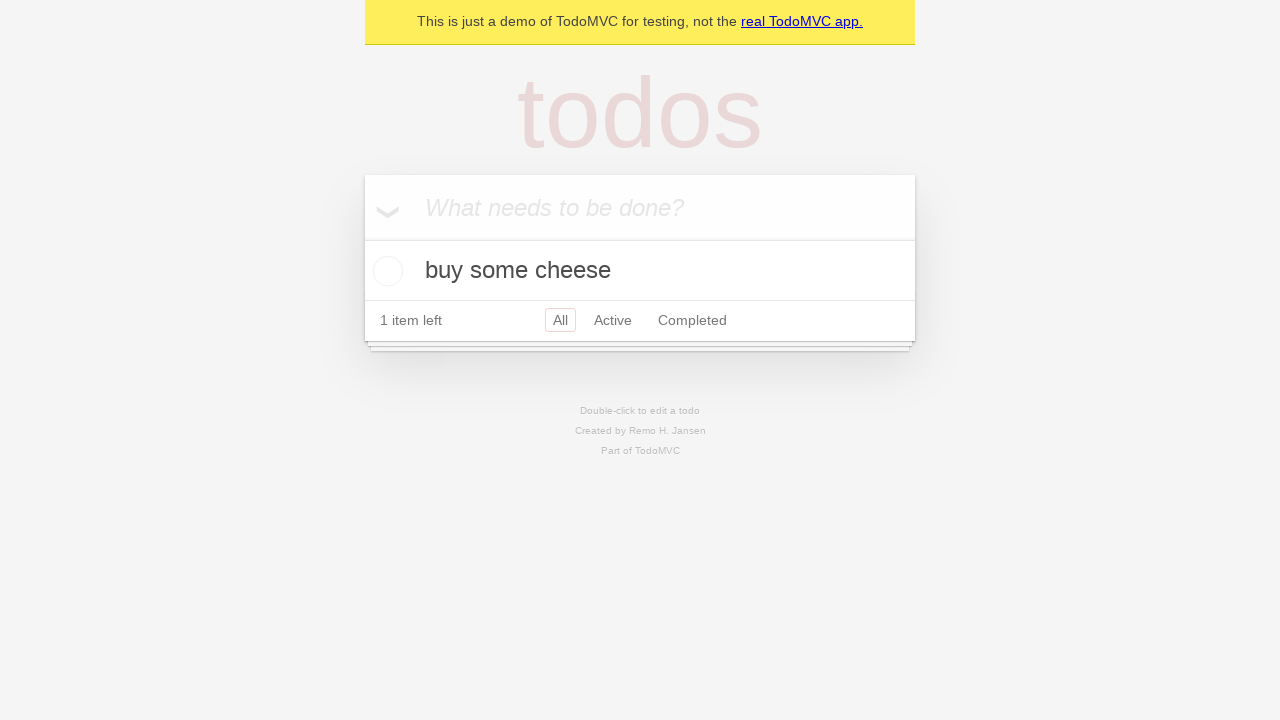

Filled todo input with 'feed the cat' on internal:attr=[placeholder="What needs to be done?"i]
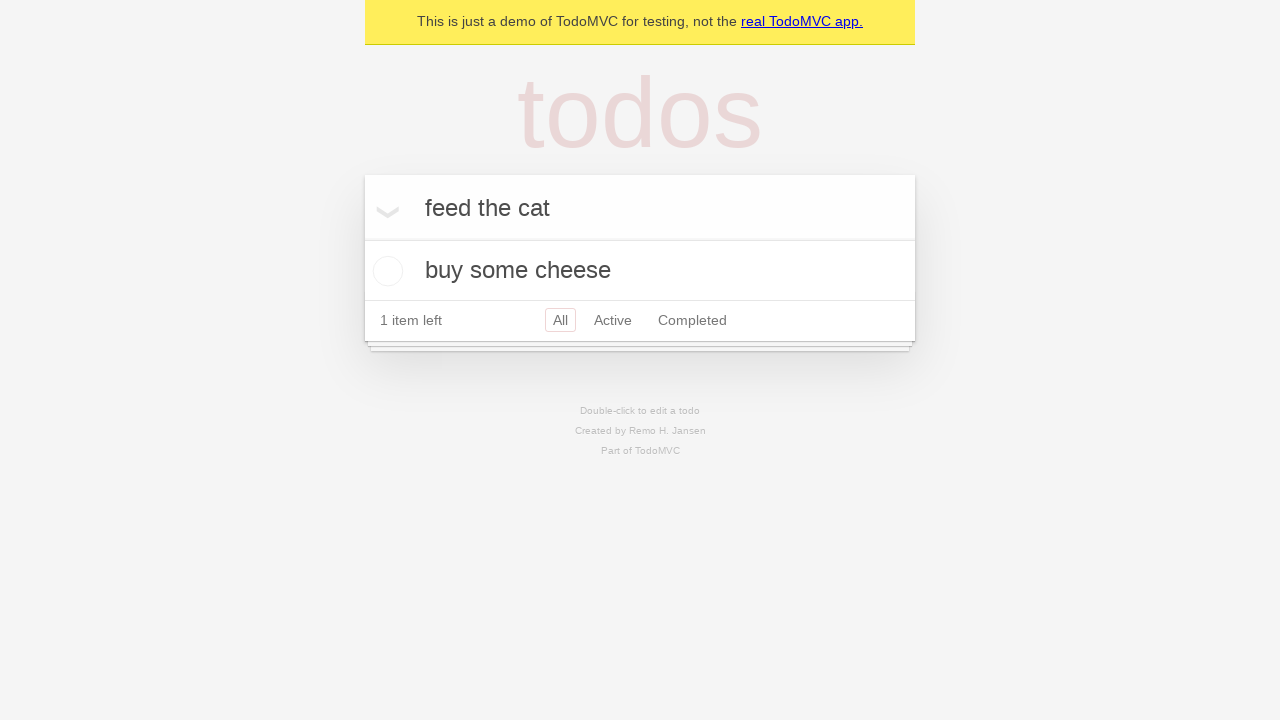

Pressed Enter to create second todo item on internal:attr=[placeholder="What needs to be done?"i]
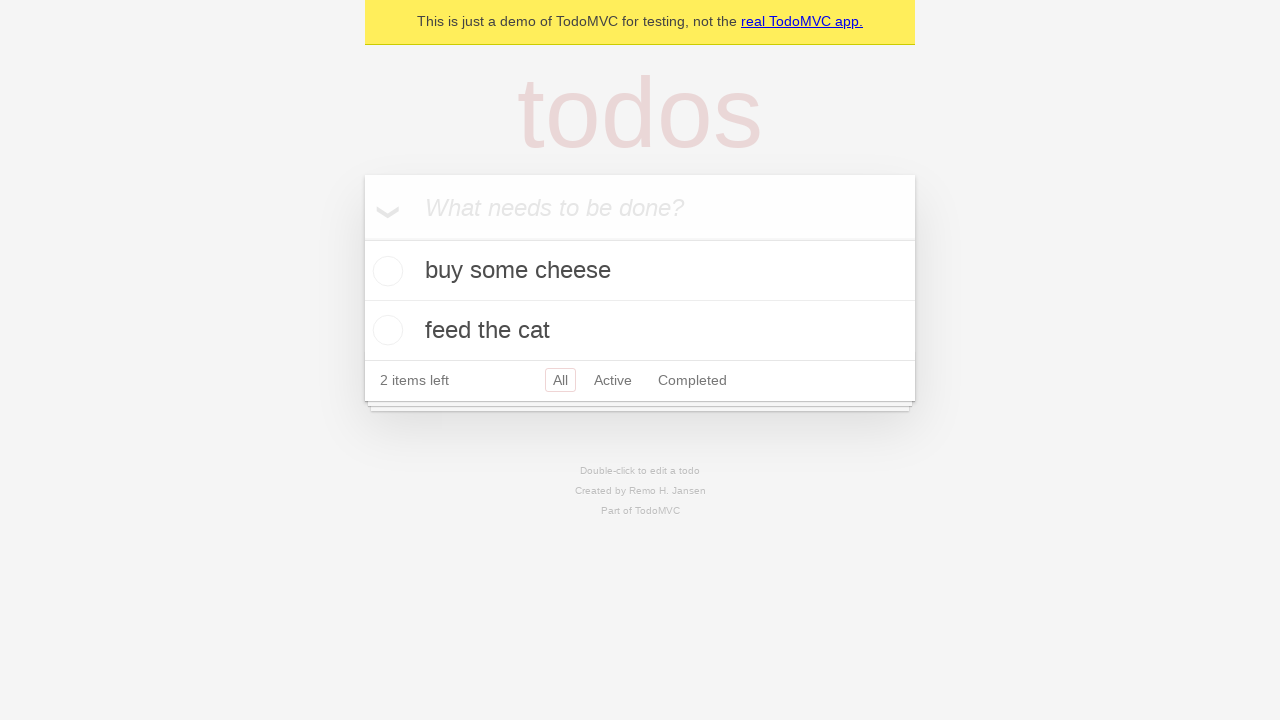

Filled todo input with 'book a doctors appointment' on internal:attr=[placeholder="What needs to be done?"i]
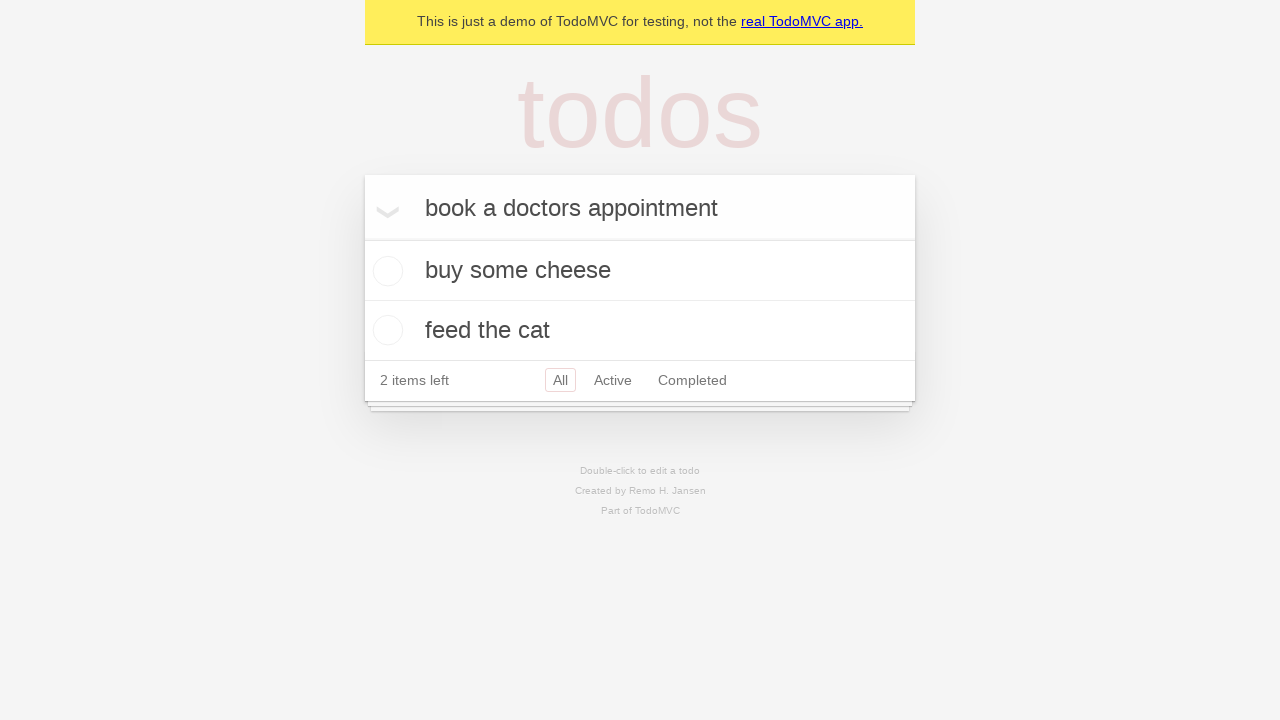

Pressed Enter to create third todo item on internal:attr=[placeholder="What needs to be done?"i]
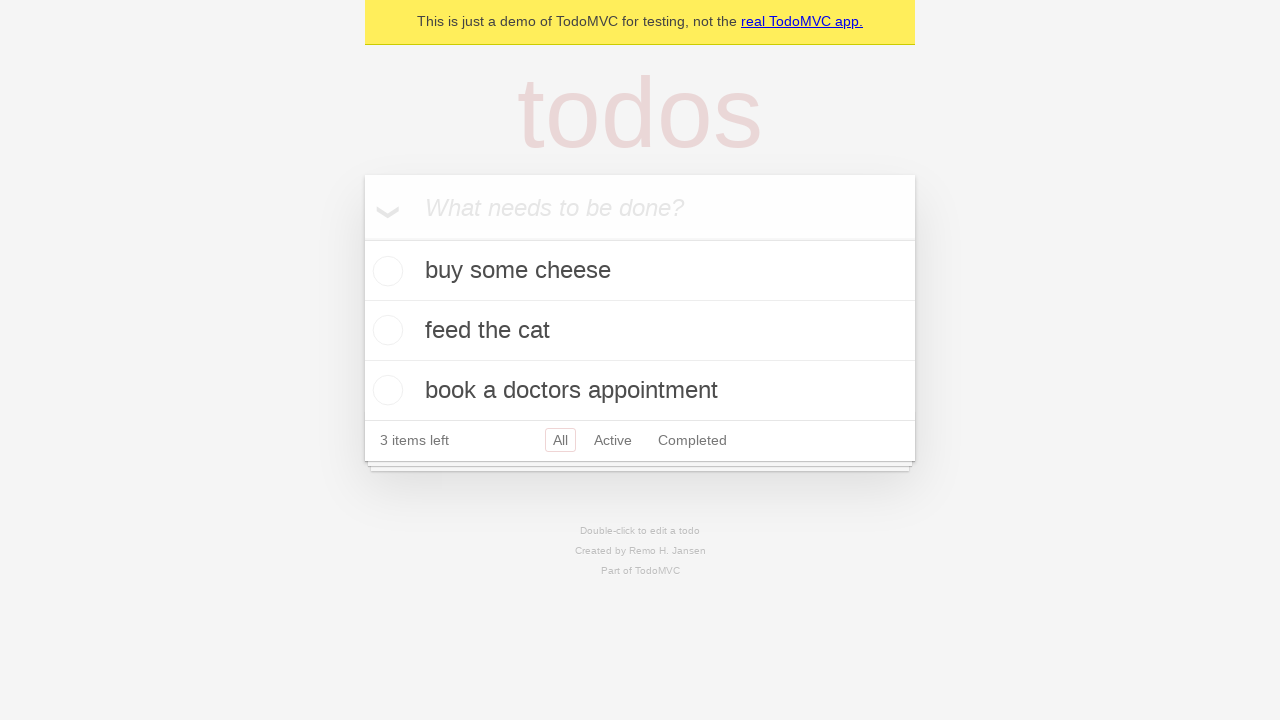

All 3 todo items loaded in the DOM
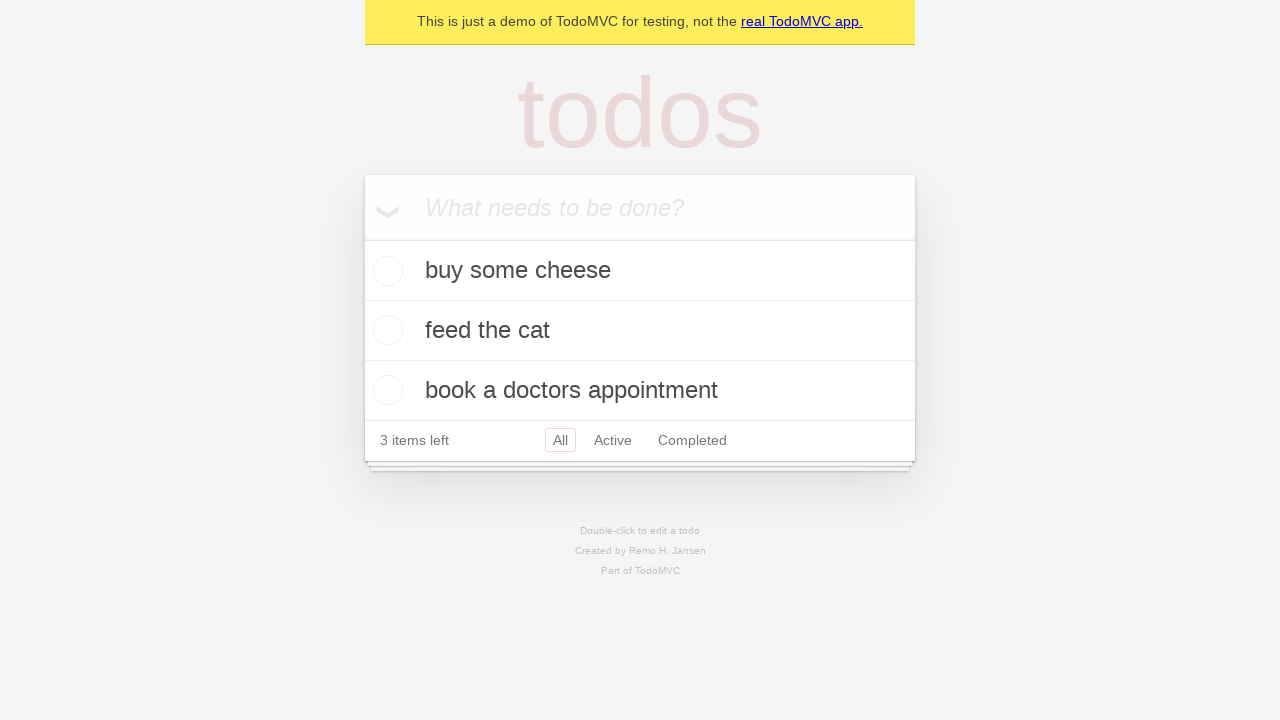

Double-clicked second todo item to enter edit mode at (640, 331) on internal:testid=[data-testid="todo-item"s] >> nth=1
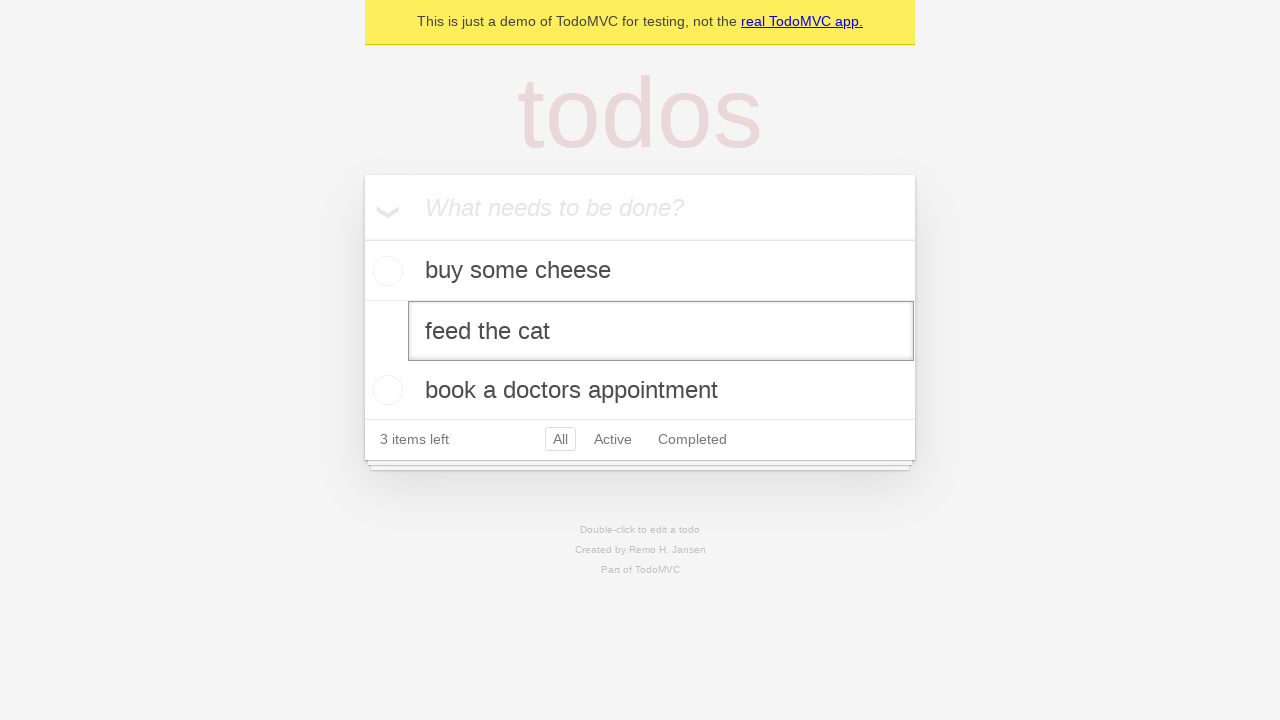

Filled edit textbox with 'buy some sausages' on internal:testid=[data-testid="todo-item"s] >> nth=1 >> internal:role=textbox[nam
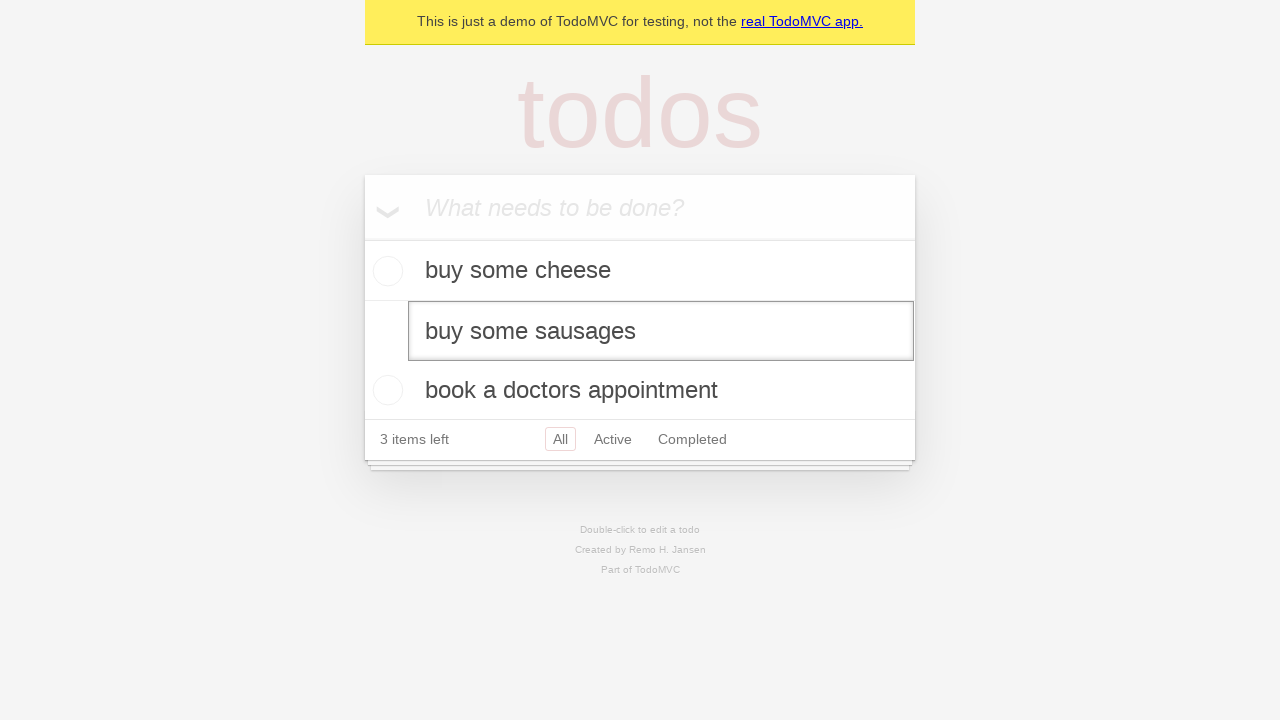

Pressed Enter to confirm the edited todo item on internal:testid=[data-testid="todo-item"s] >> nth=1 >> internal:role=textbox[nam
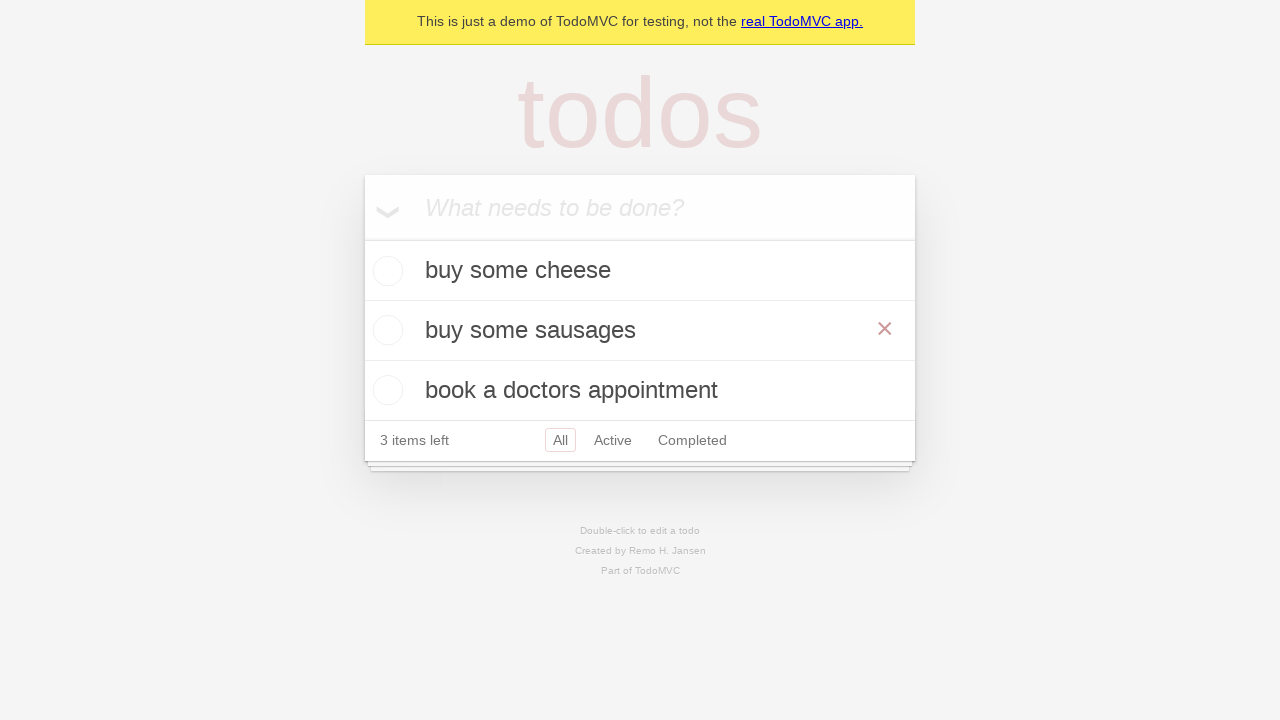

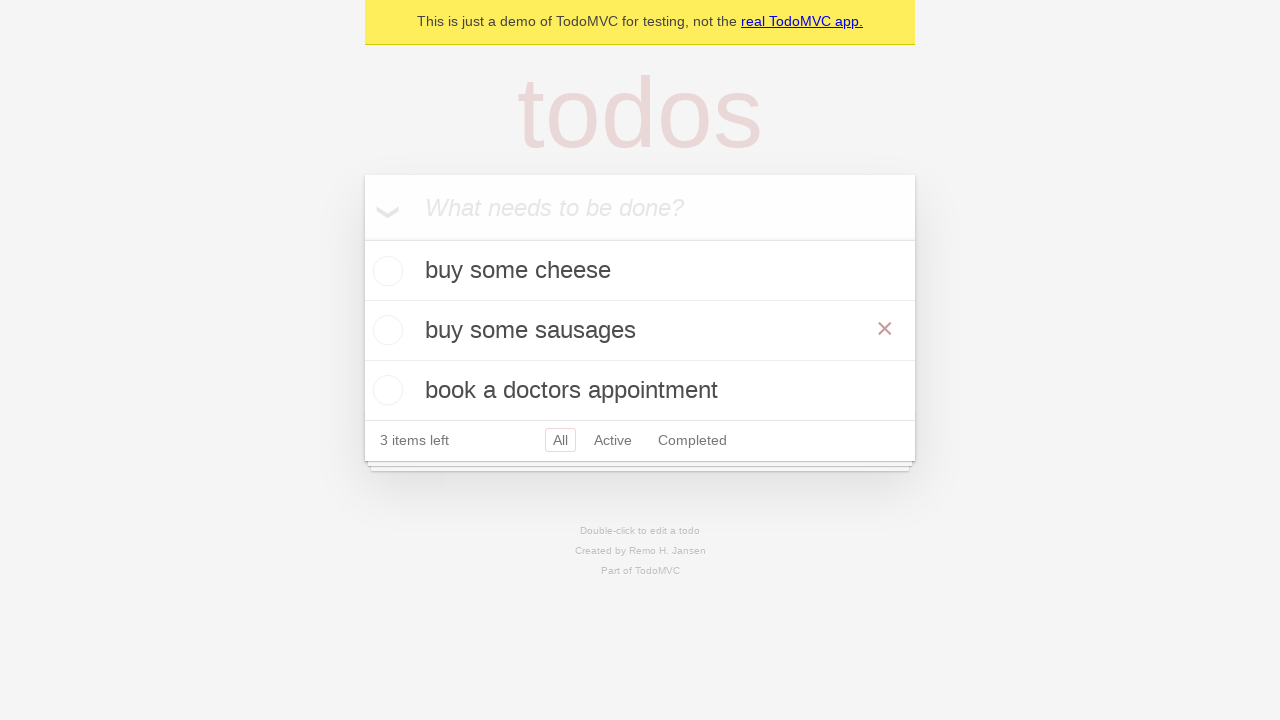